Tests various UI interactions on a practice automation website including mouse hover, double click to copy text, and drag-and-drop operations

Starting URL: https://testautomationpractice.blogspot.com/

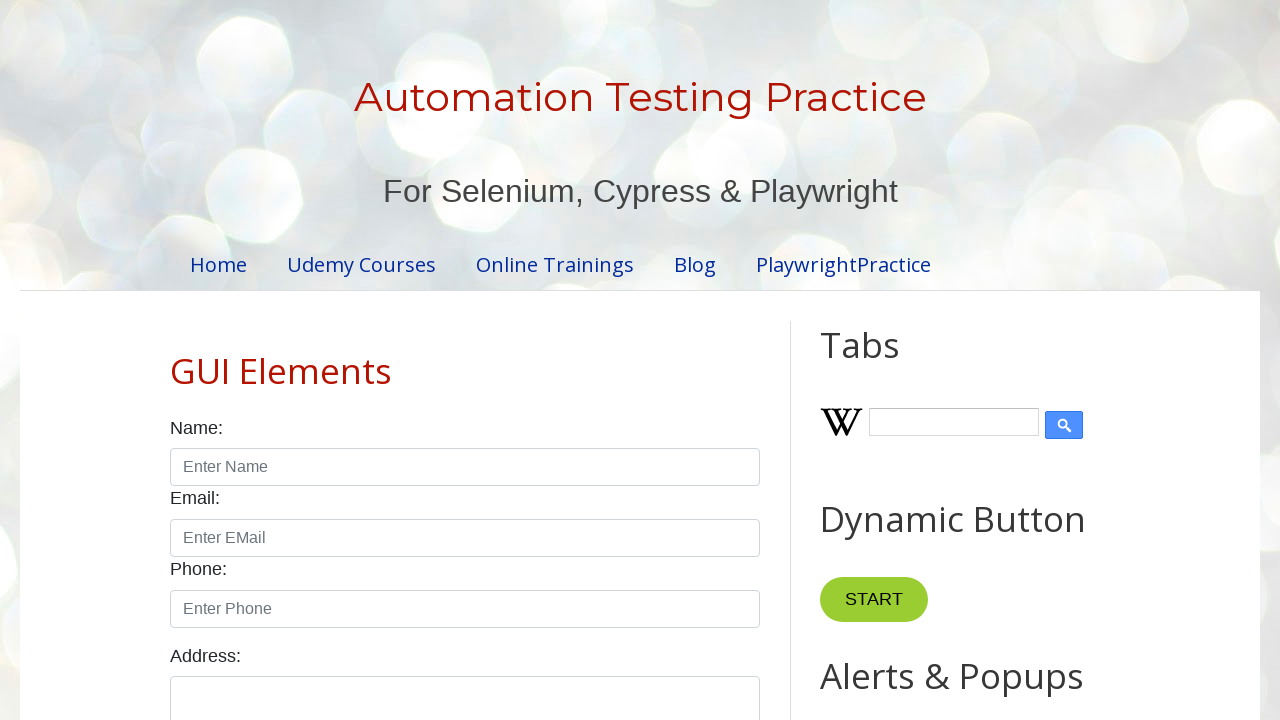

Scrolled down to position 1400 to make elements visible
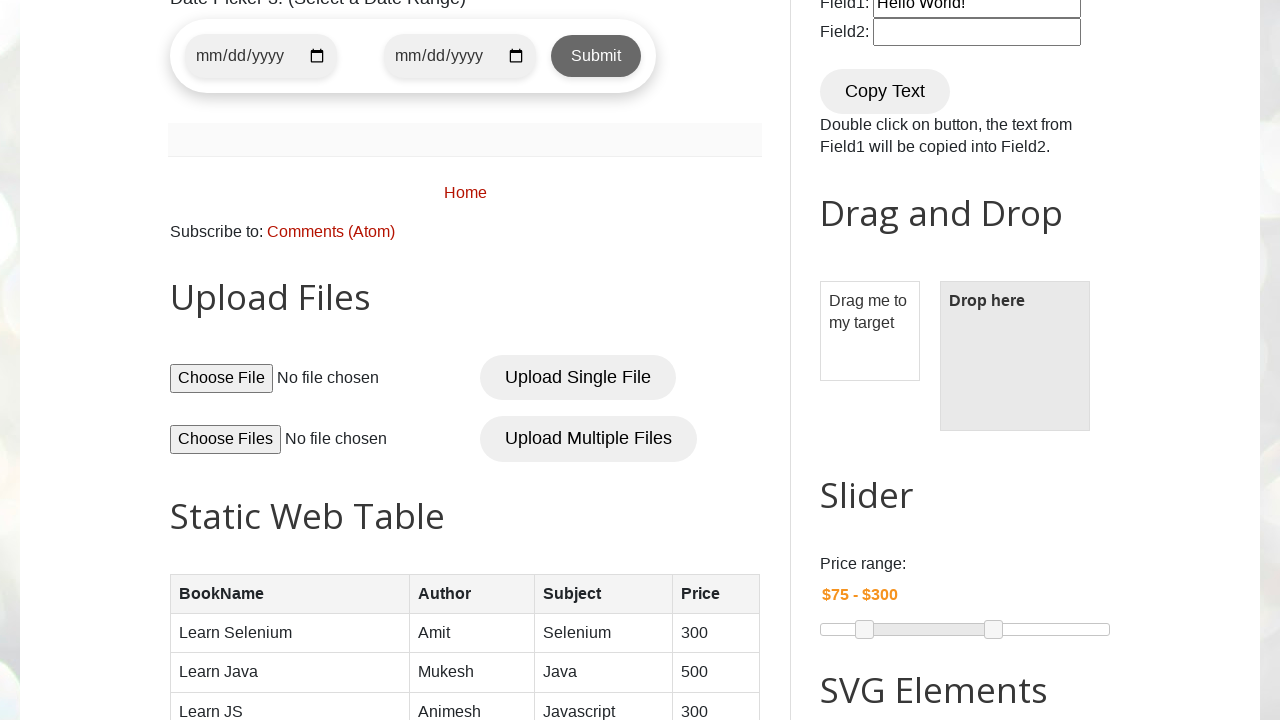

Hovered over 'Point Me' button to open dropdown menu at (868, 360) on button.dropbtn
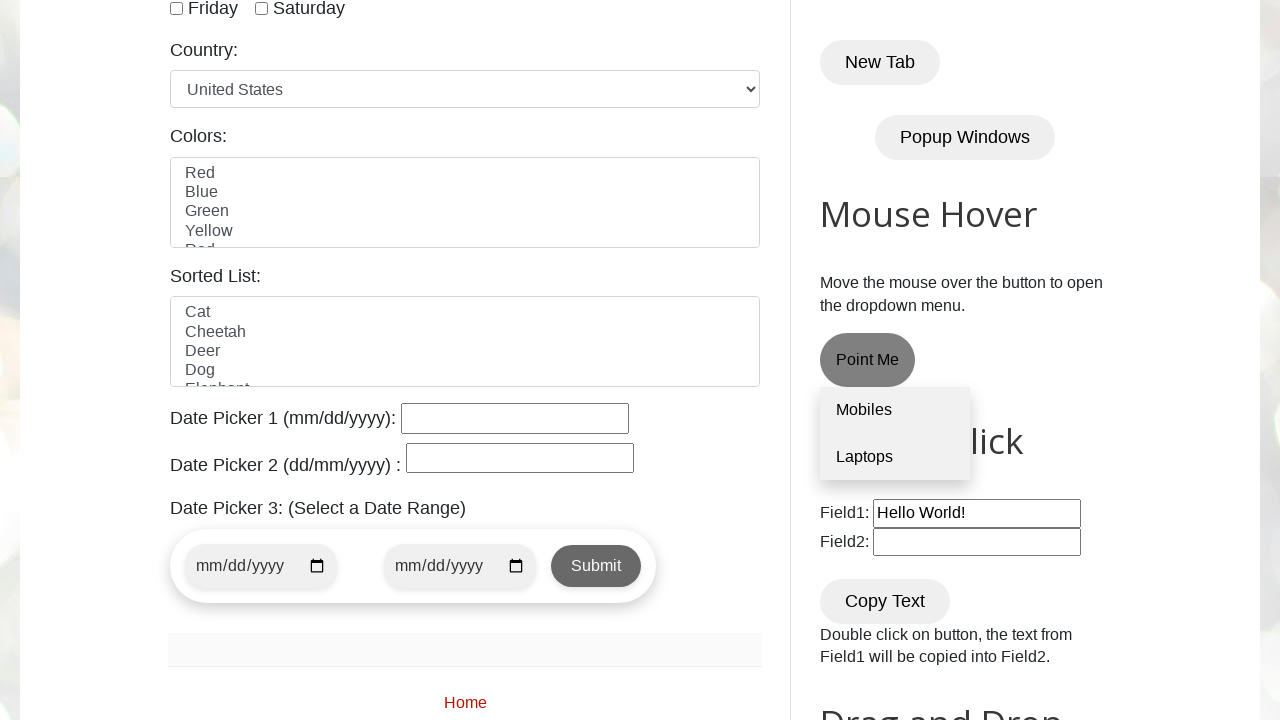

Double-clicked 'Copy Text' button to copy text from Field1 to Field2 at (885, 601) on button:has-text('Copy Text')
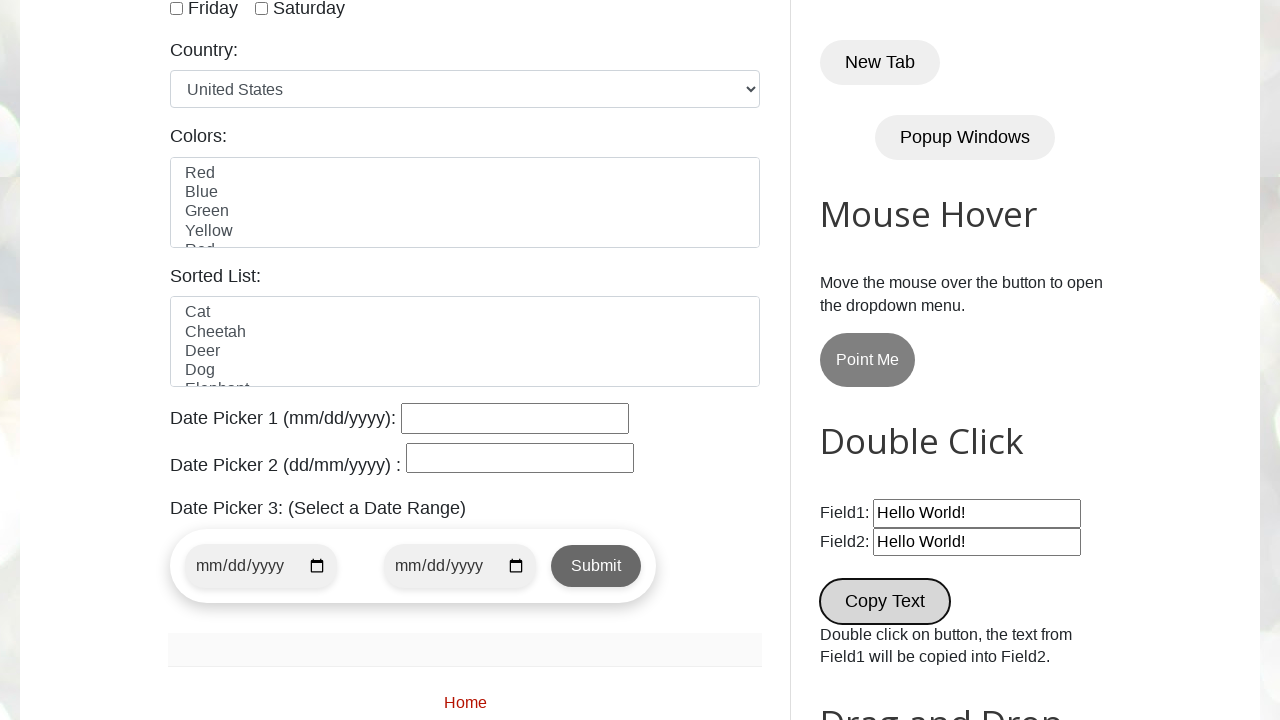

Performed drag-and-drop operation from draggable element to droppable element at (1015, 386)
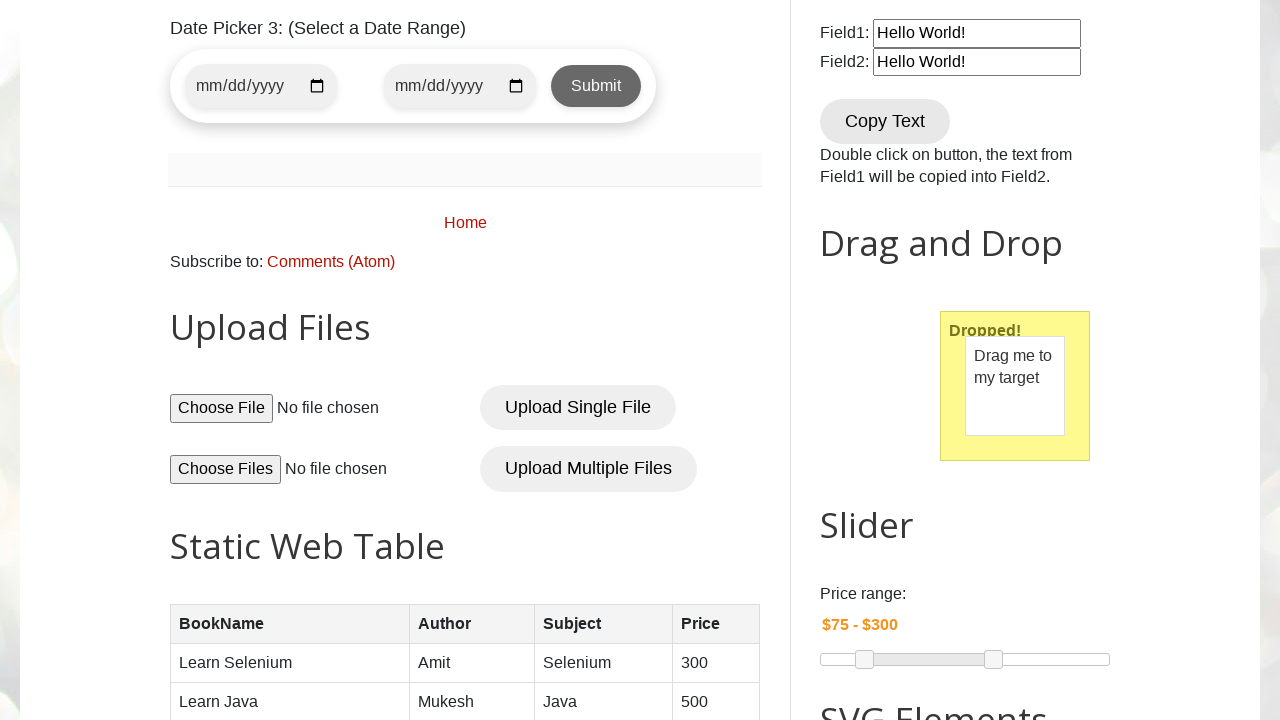

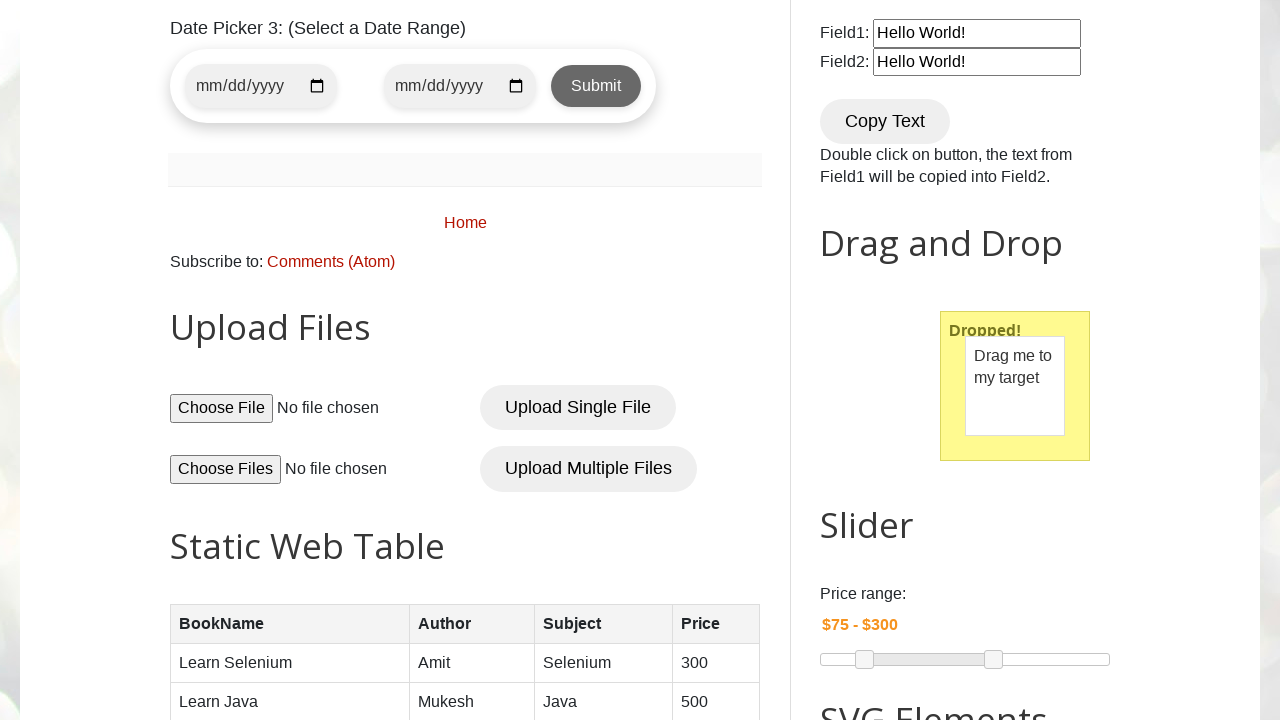